Tests new tab functionality by clicking a link that opens a new tab, switching to the new tab to verify content, and then switching back to the original tab.

Starting URL: https://testautomationpractice.blogspot.com/

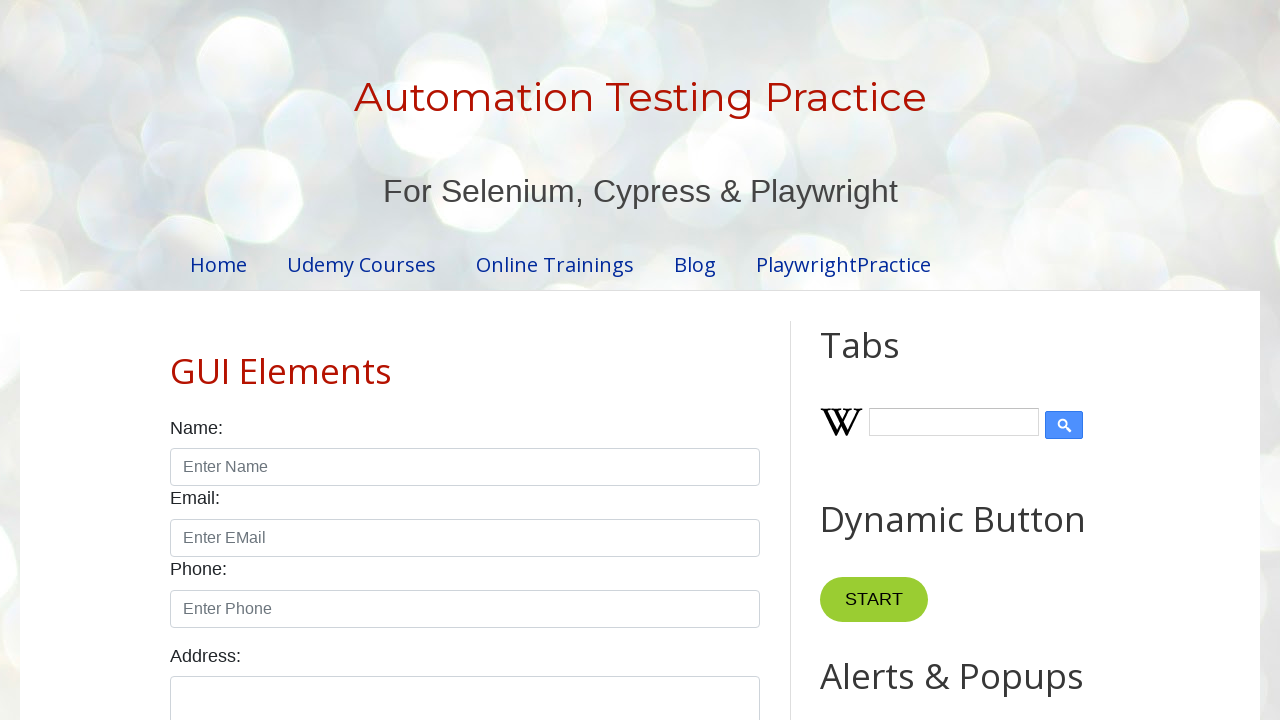

Clicked link that opens new tab at (693, 361) on xpath=//*[@id='HTML16']/div[1]/a
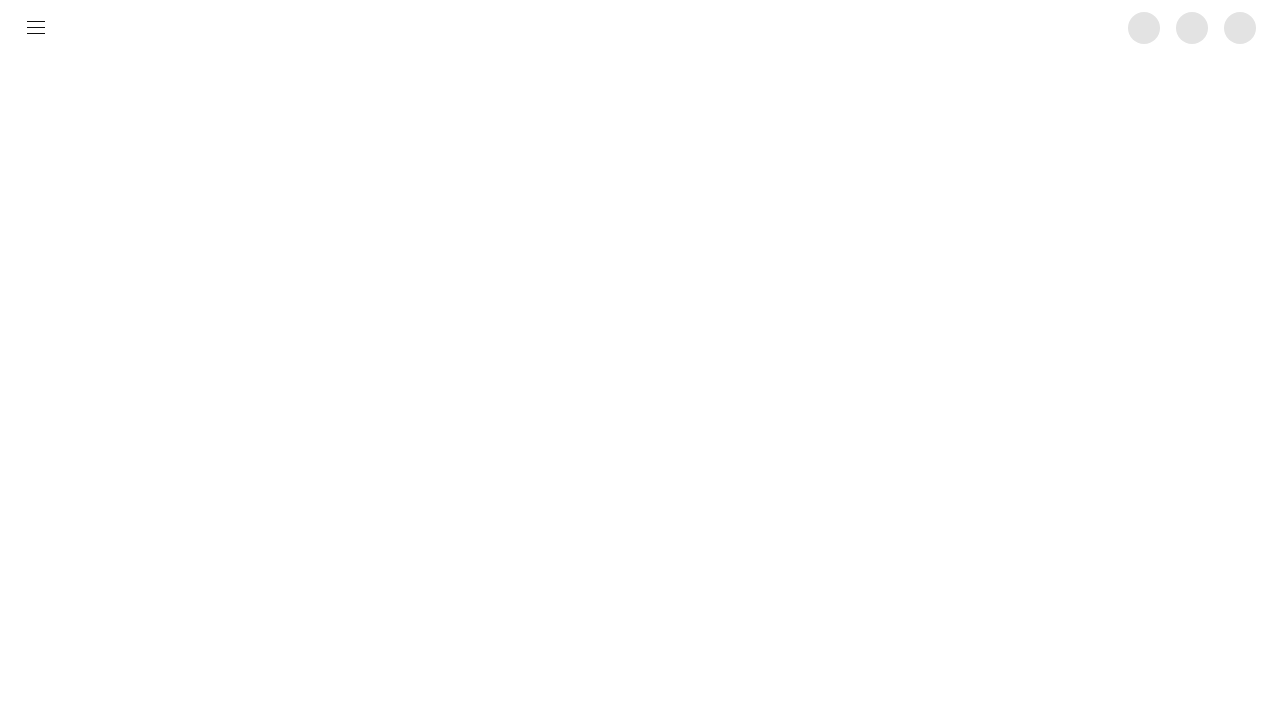

Waited 2 seconds for new tab to open
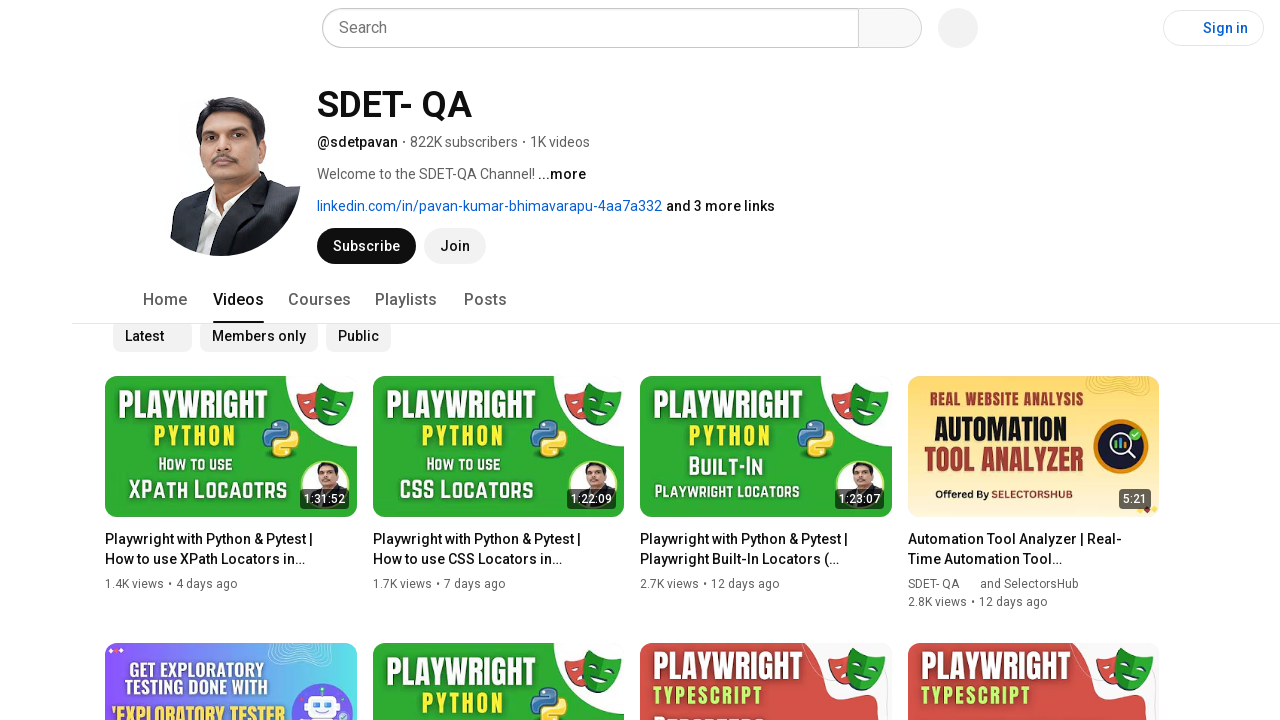

Retrieved list of all pages in context
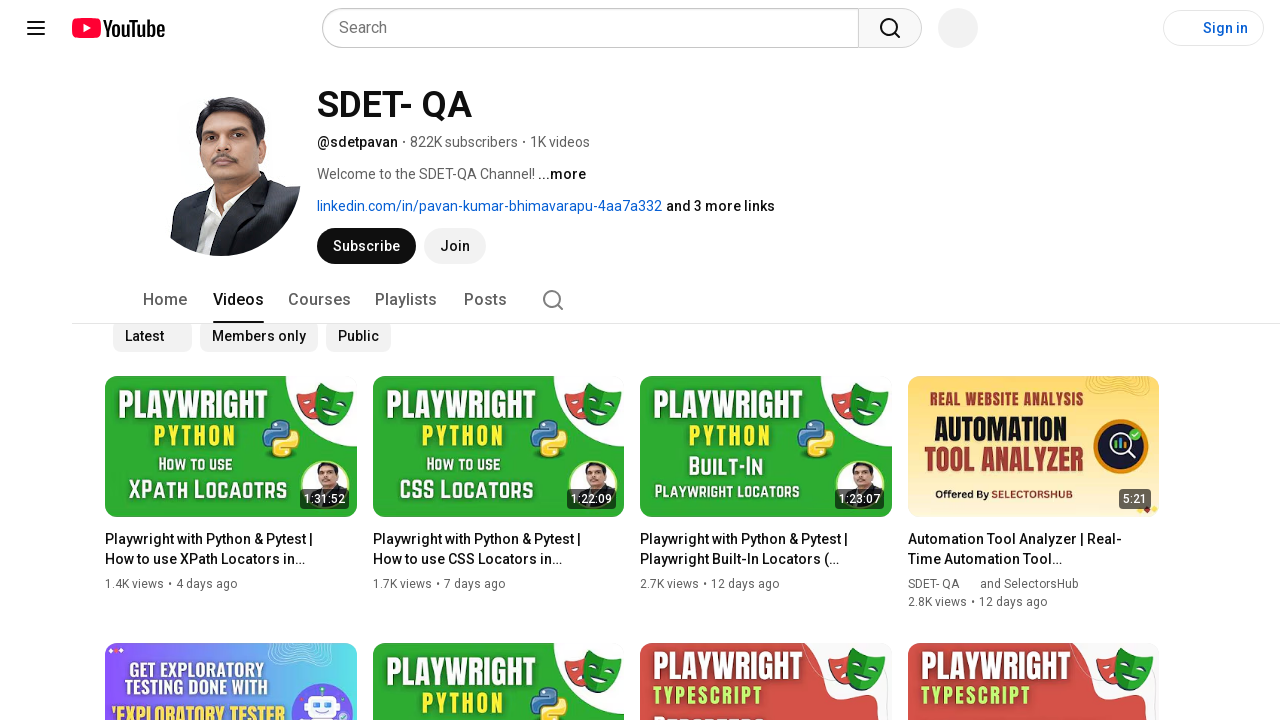

Switched to new tab (last page in list)
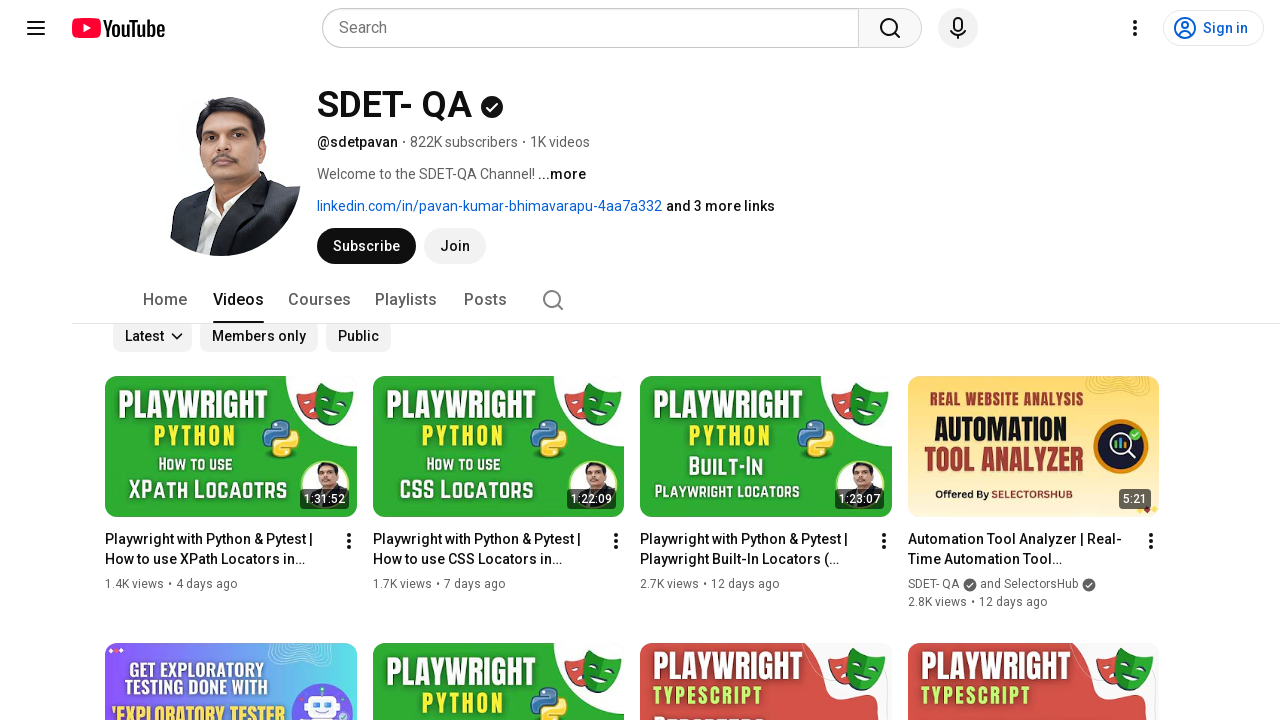

Waited for new tab to load completely
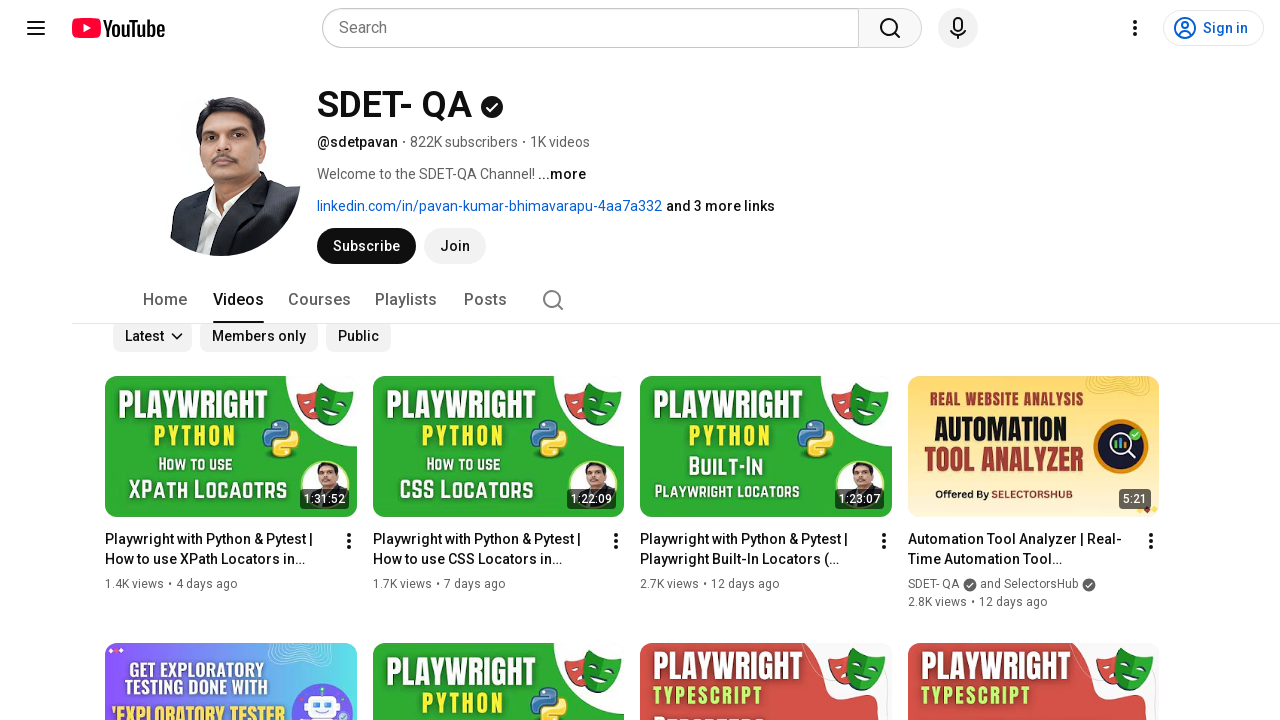

Verified h3 element exists in new tab
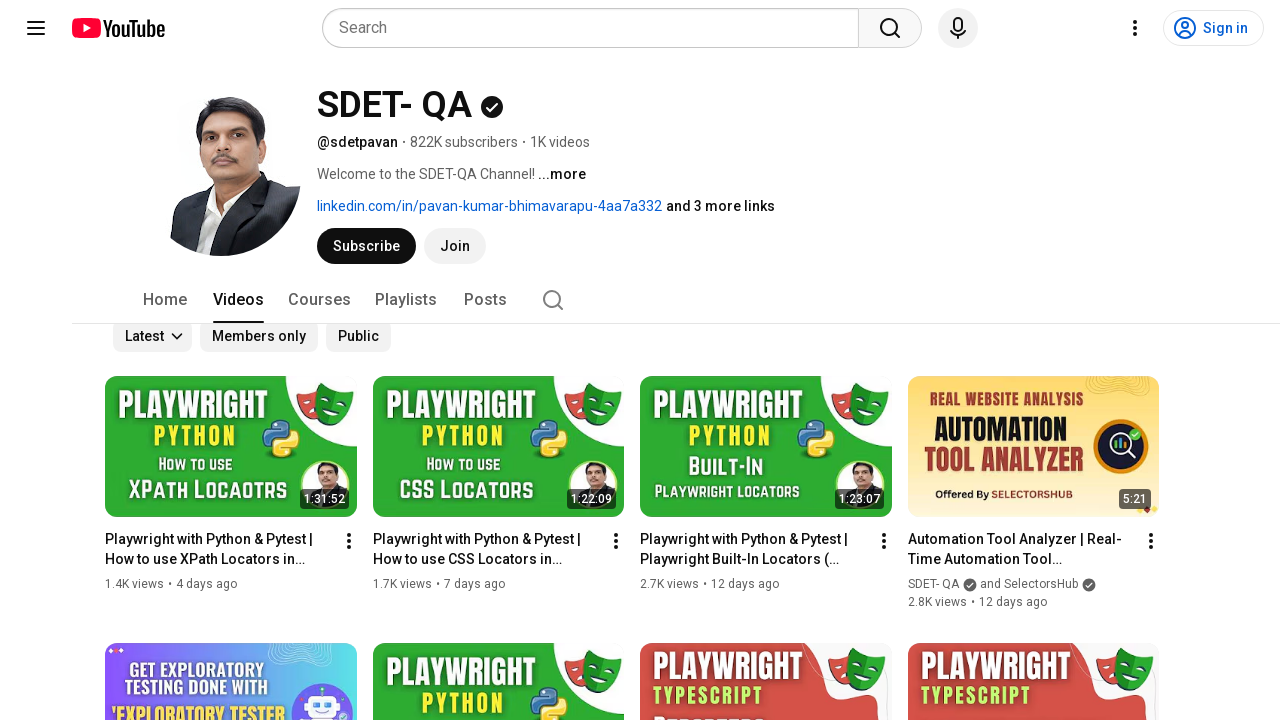

Switched back to original tab
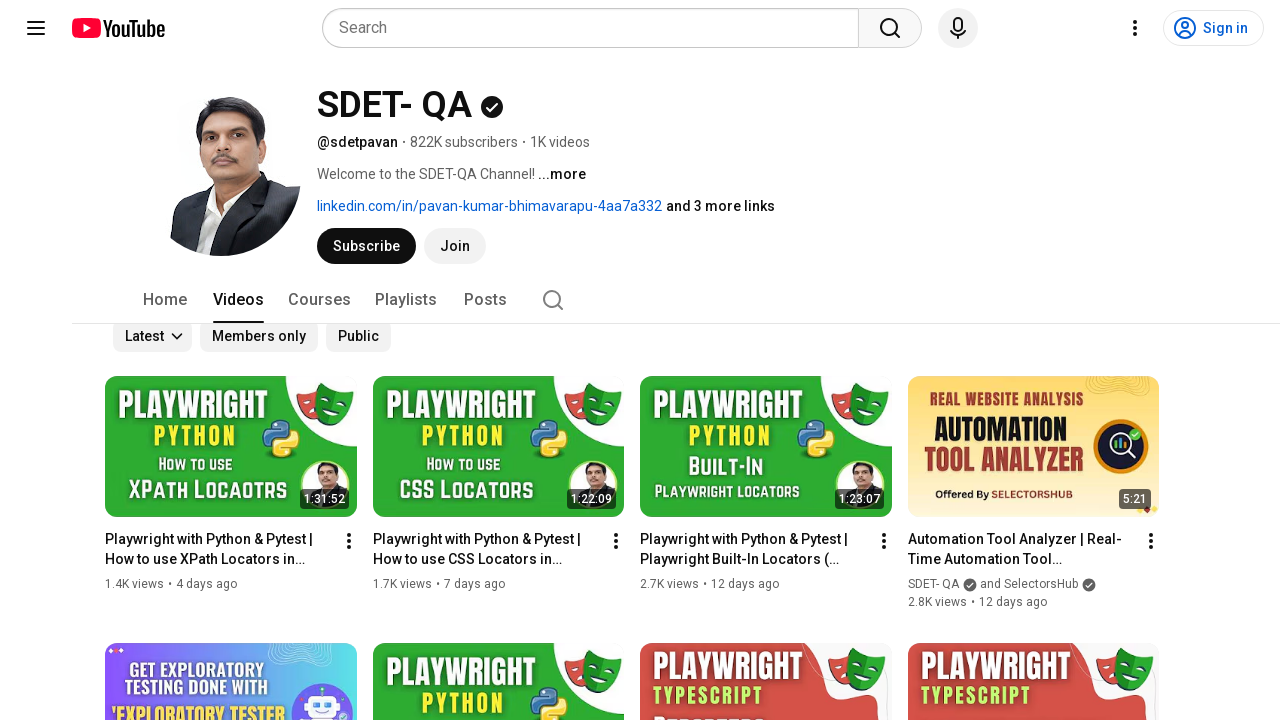

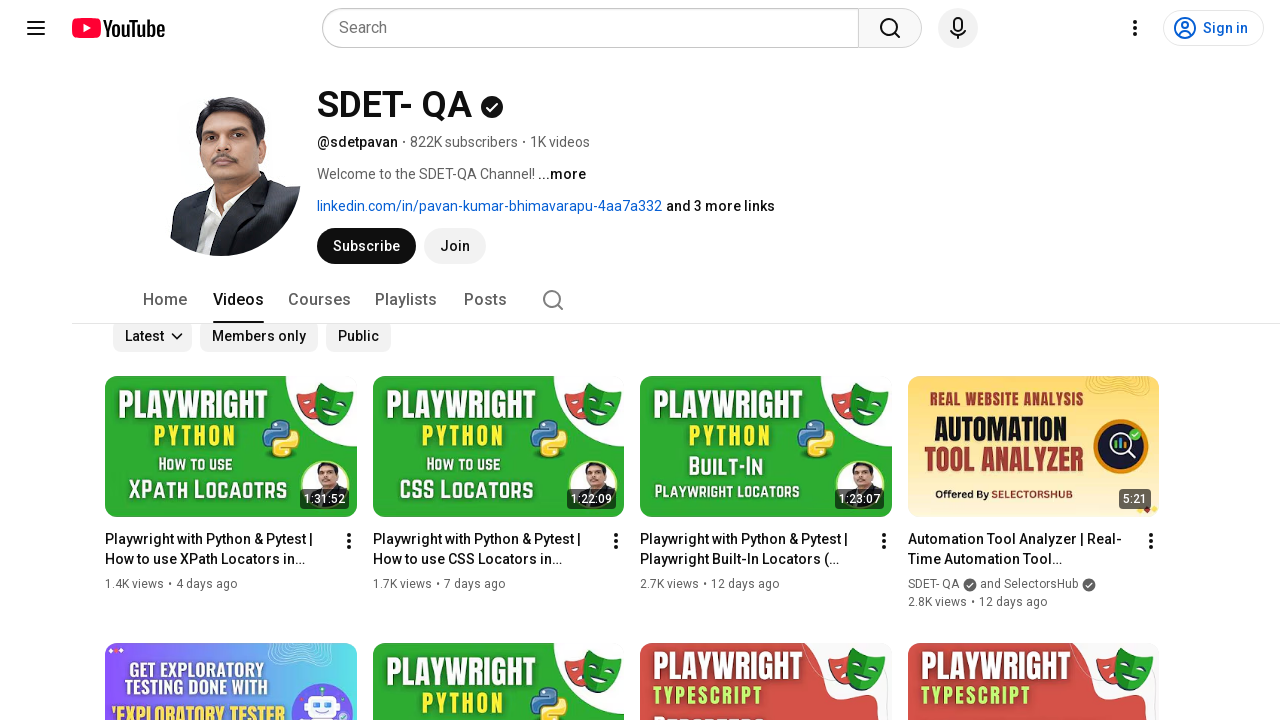